Tests sorting the Due column in ascending order by clicking the column header and verifying the values are sorted correctly

Starting URL: http://the-internet.herokuapp.com/tables

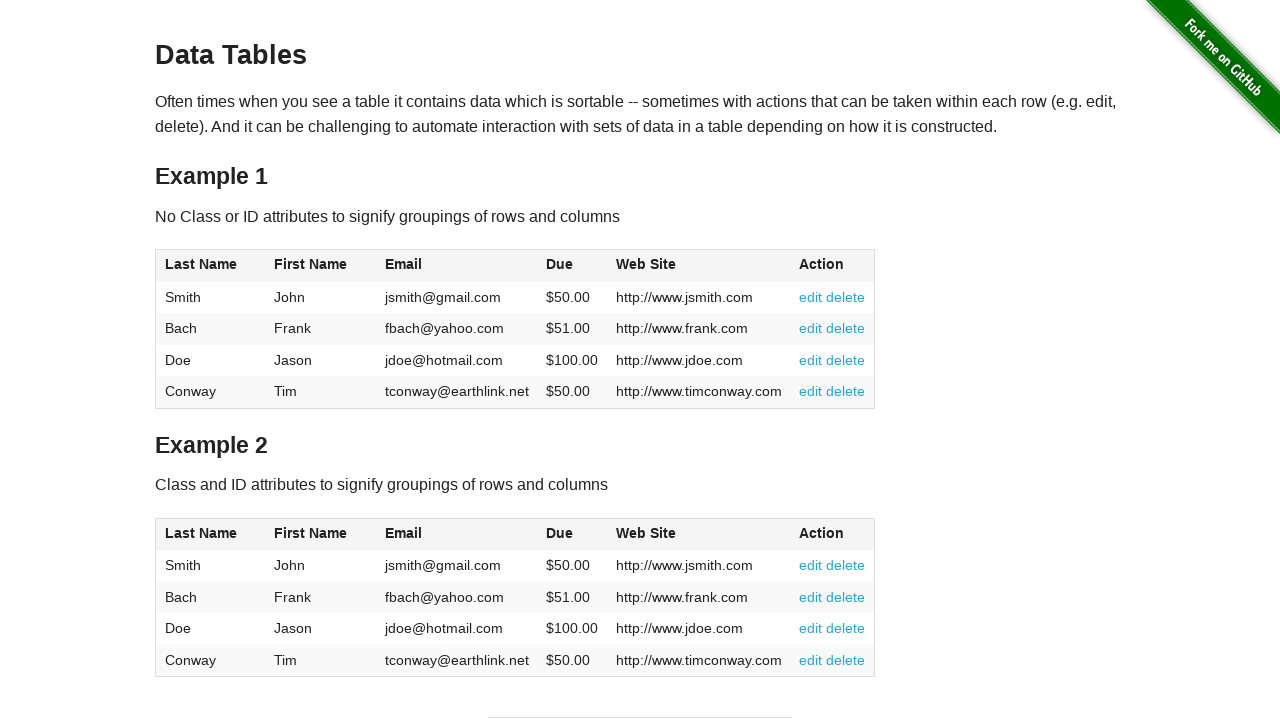

Clicked Due column header to sort in ascending order at (572, 266) on #table1 thead tr th:nth-of-type(4)
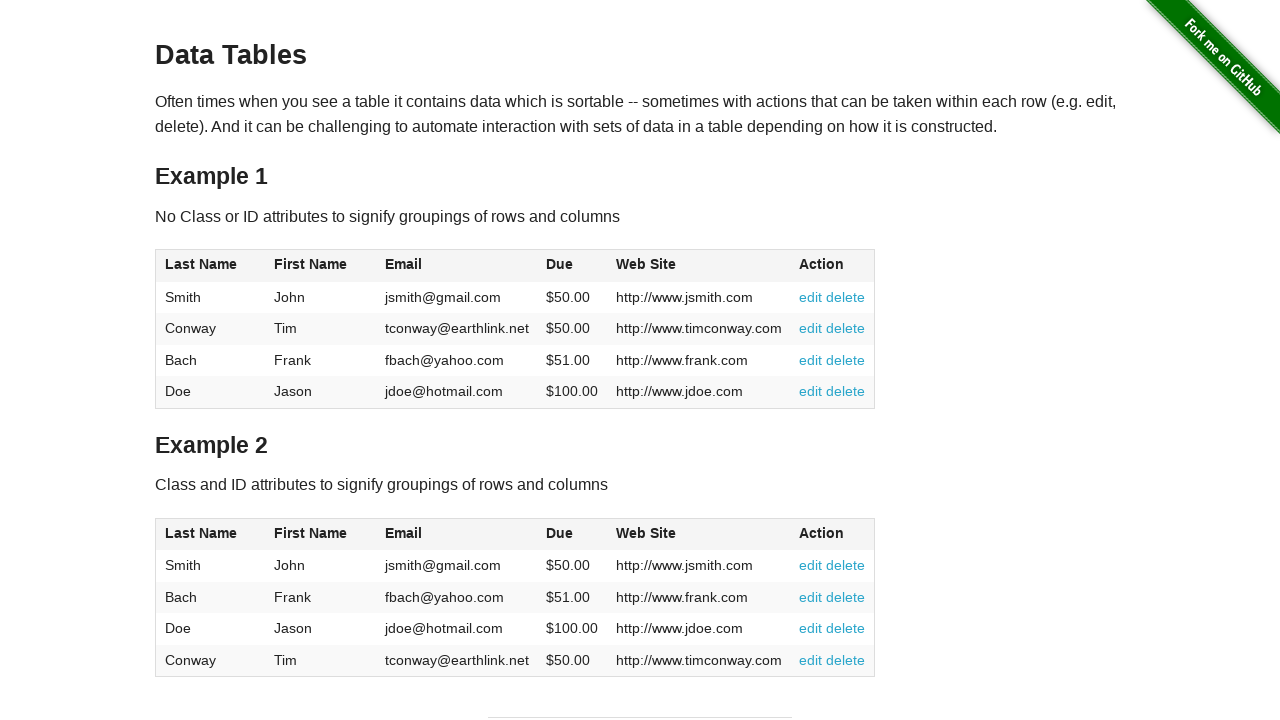

Waited for Due column values to load
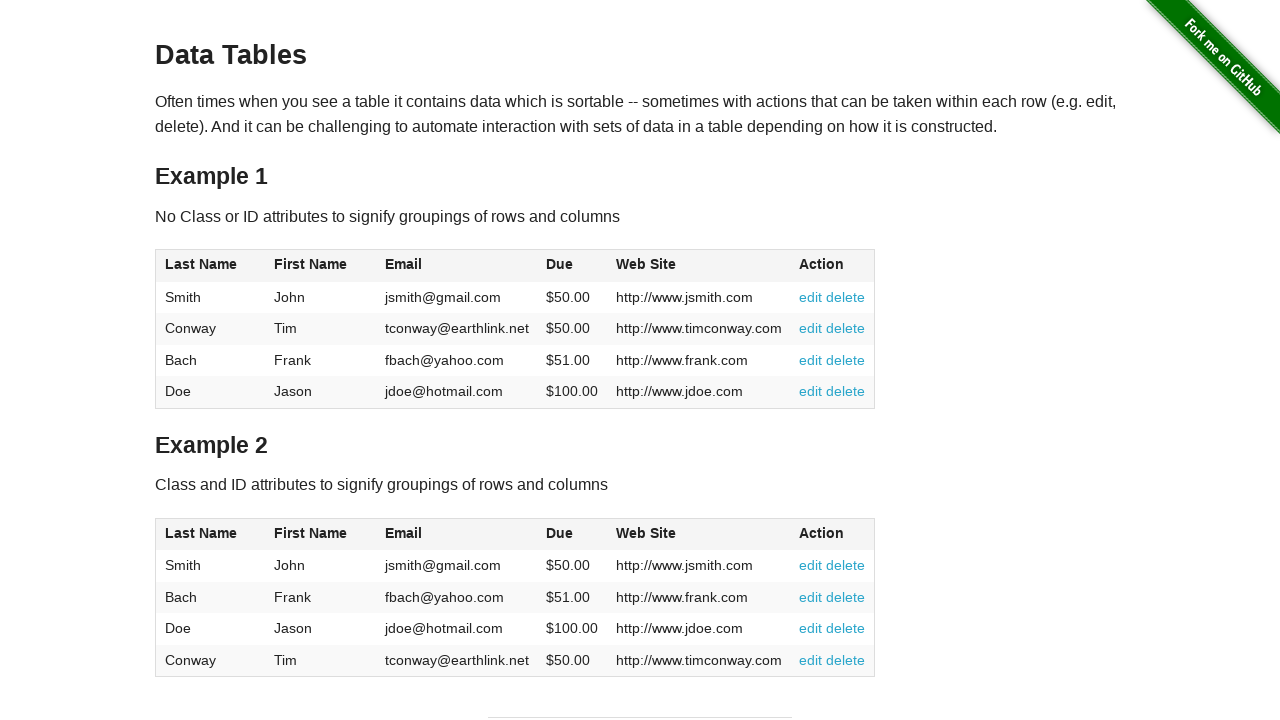

Retrieved all Due column values from table rows
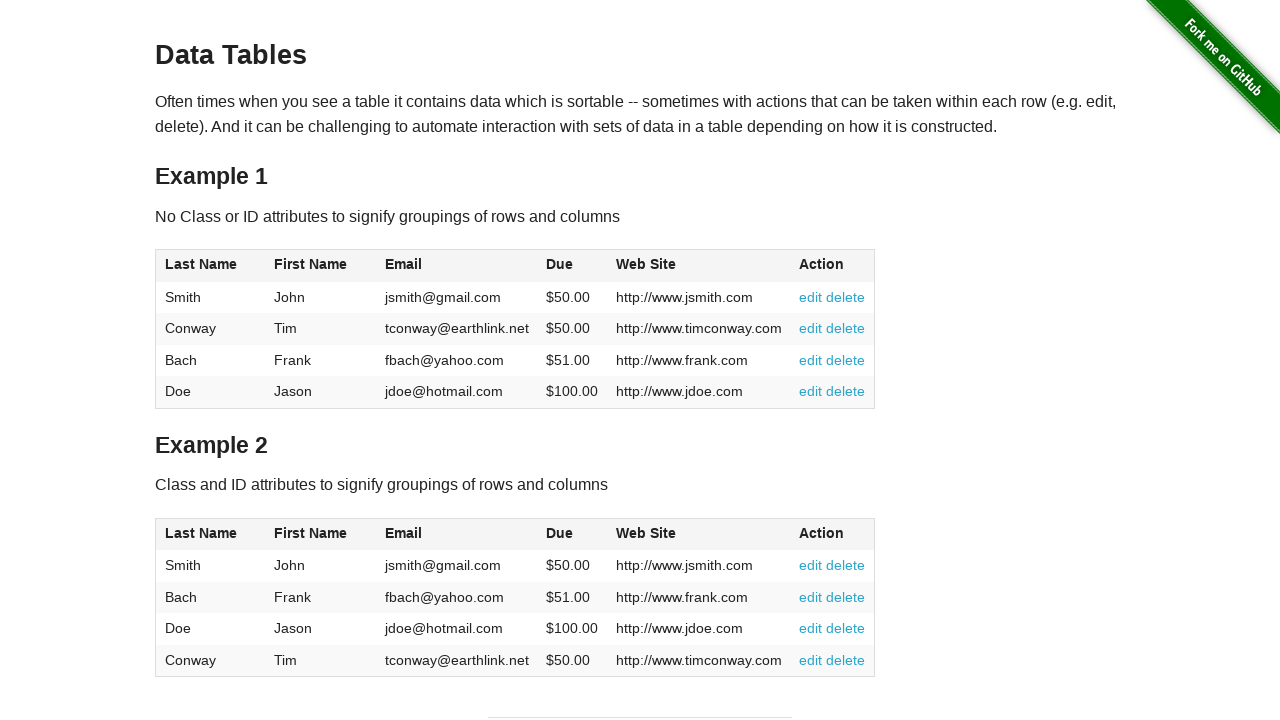

Verified Due column values are sorted in ascending order
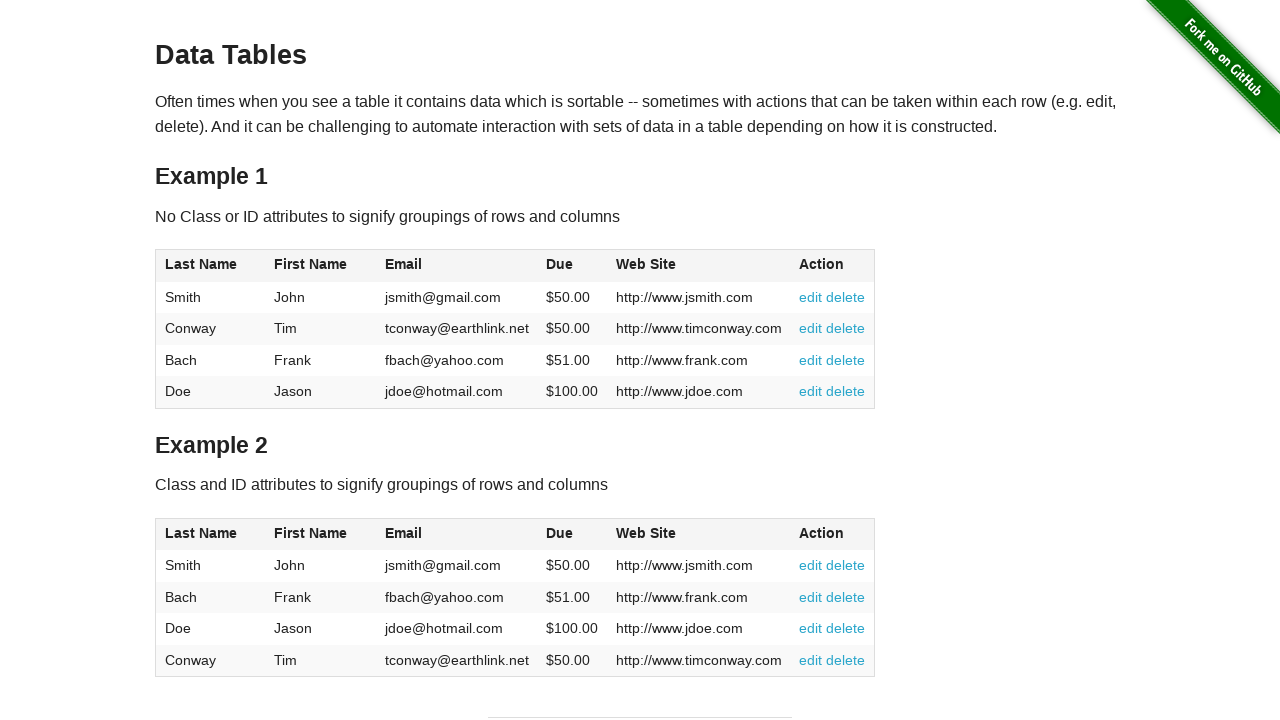

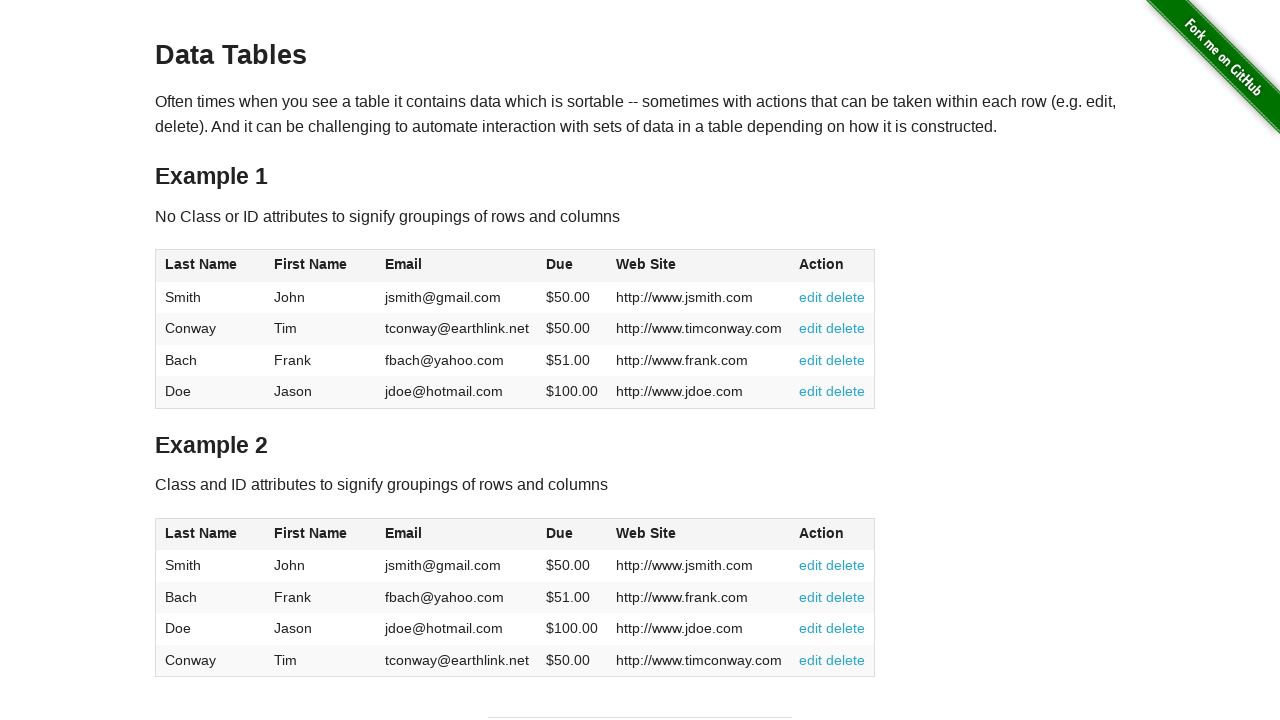